Tests that searching with only spaces does not navigate away from the homepage on the Steimatzky bookstore website

Starting URL: https://www.steimatzky.co.il/

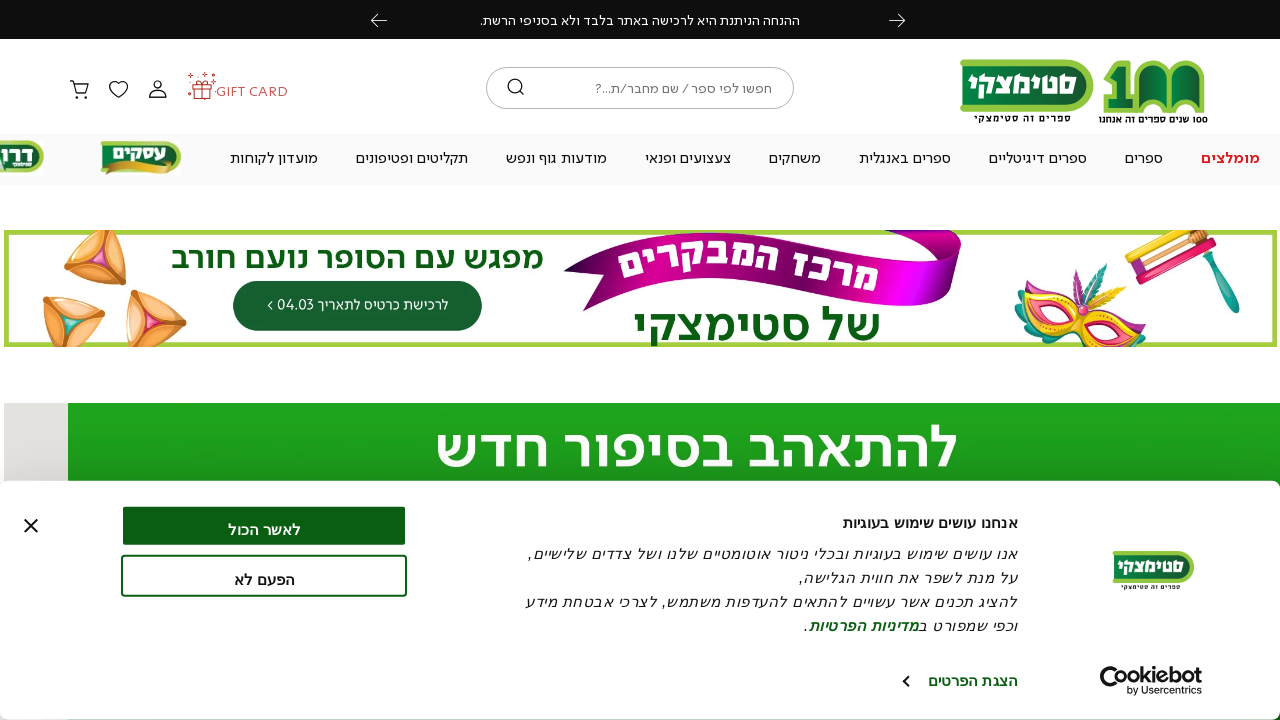

Filled search field with spaces only on input[name='q'], input[type='search'], #search
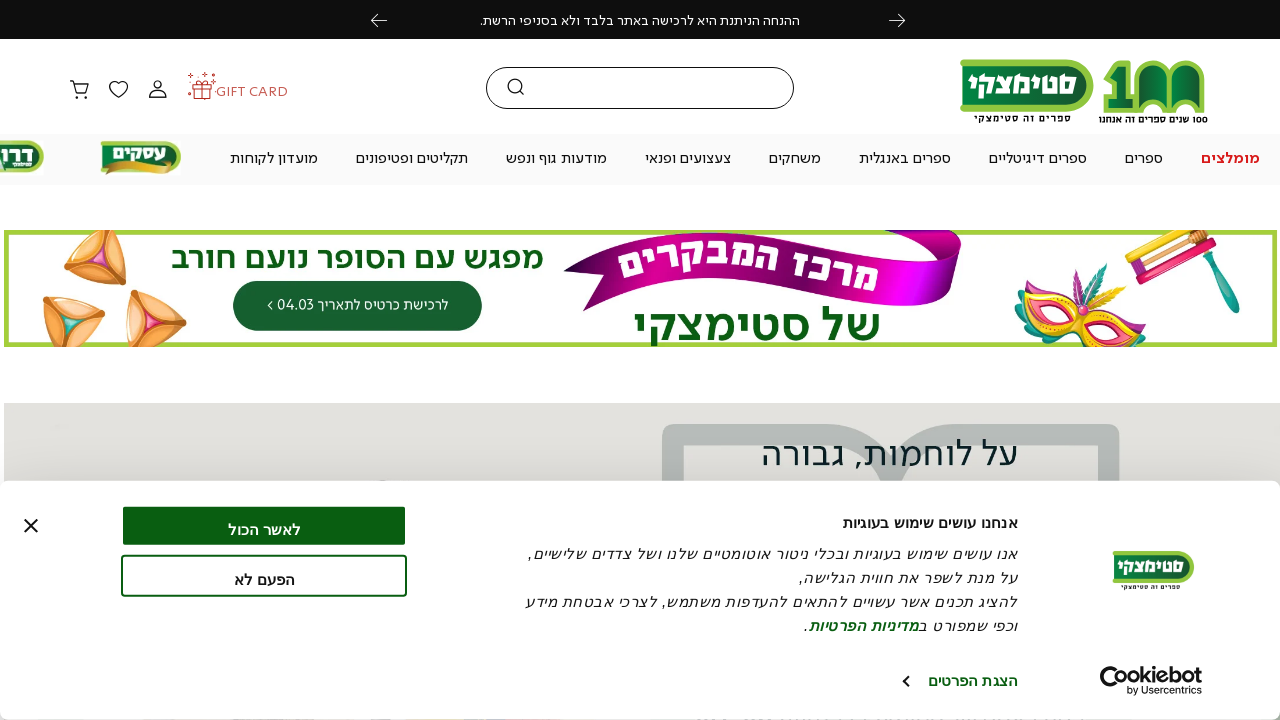

Clicked submit button to search with spaces at (515, 88) on button[type='submit'], input[type='submit']
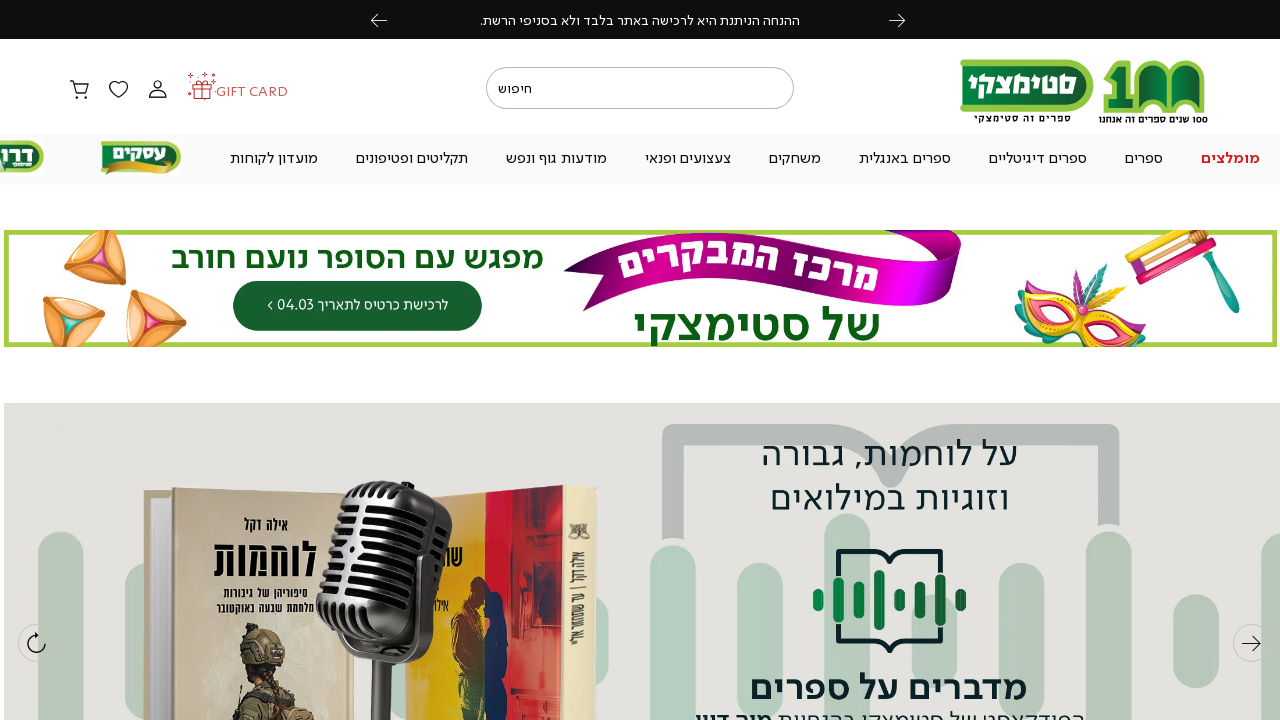

Page loaded - verified no navigation away from homepage
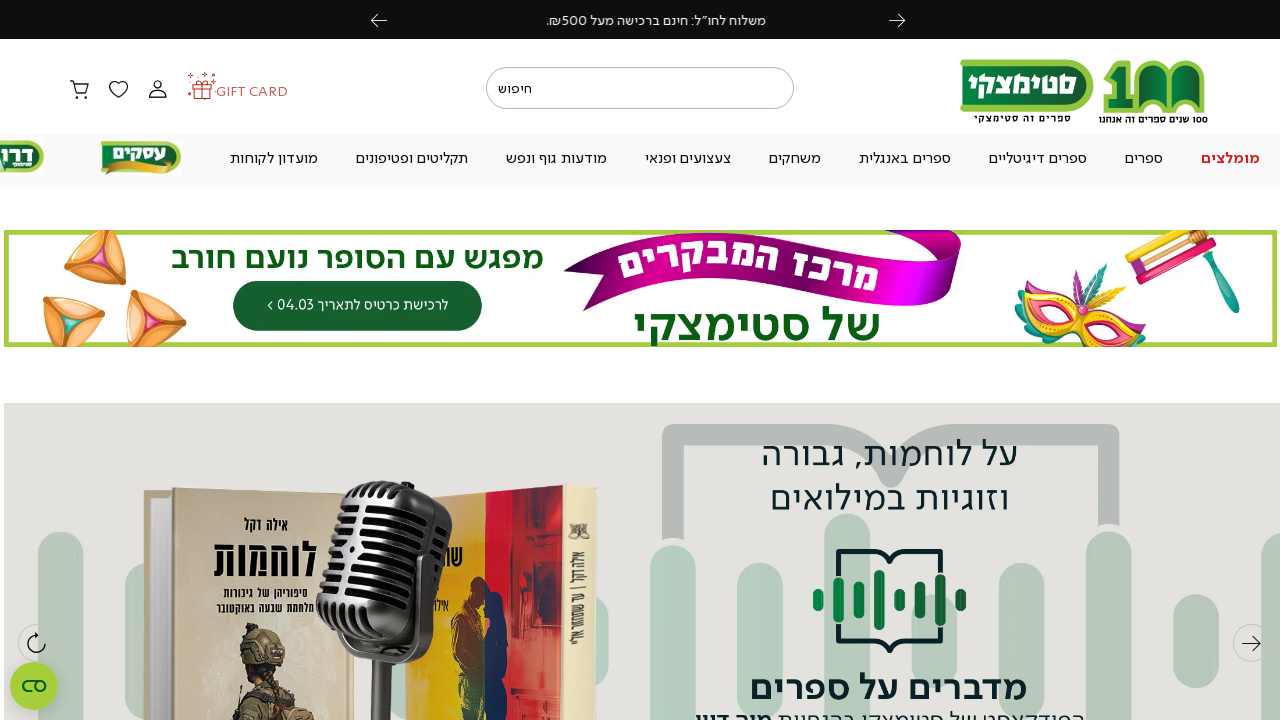

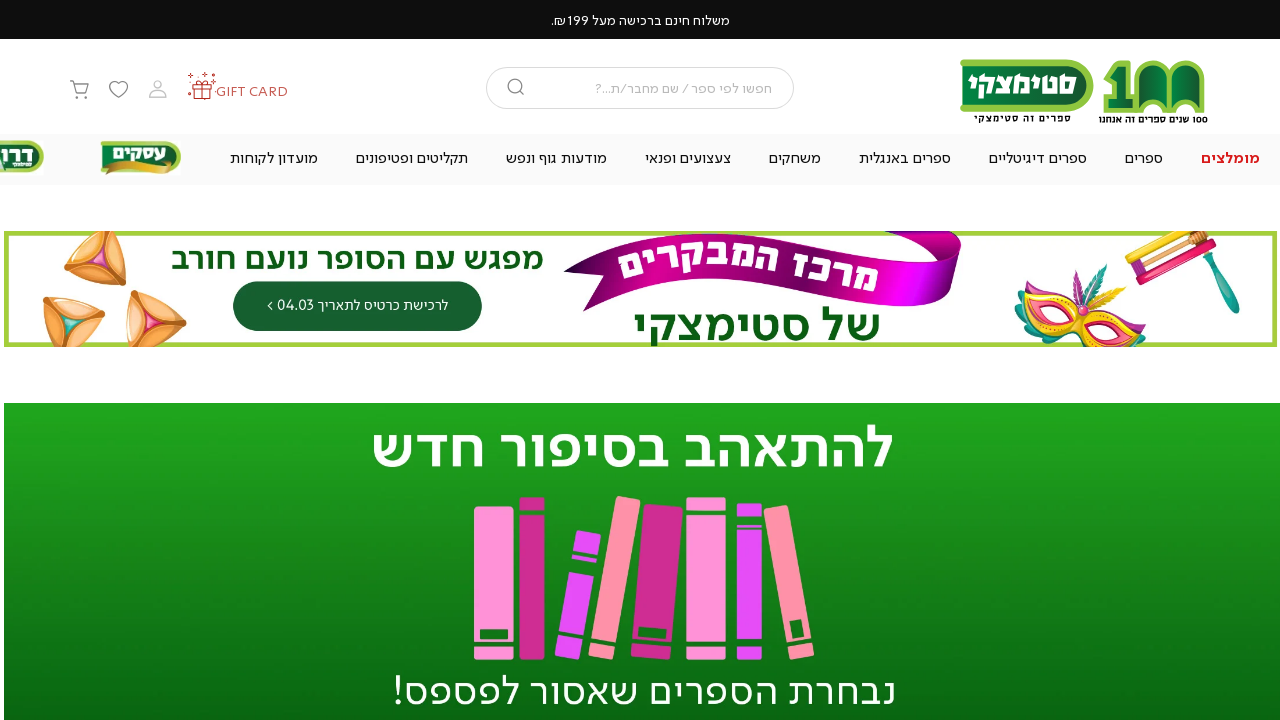